Tests the date picker calendar functionality on Delta Airlines website by opening the departure date calendar, navigating to March, and selecting the 20th day.

Starting URL: https://www.delta.com/

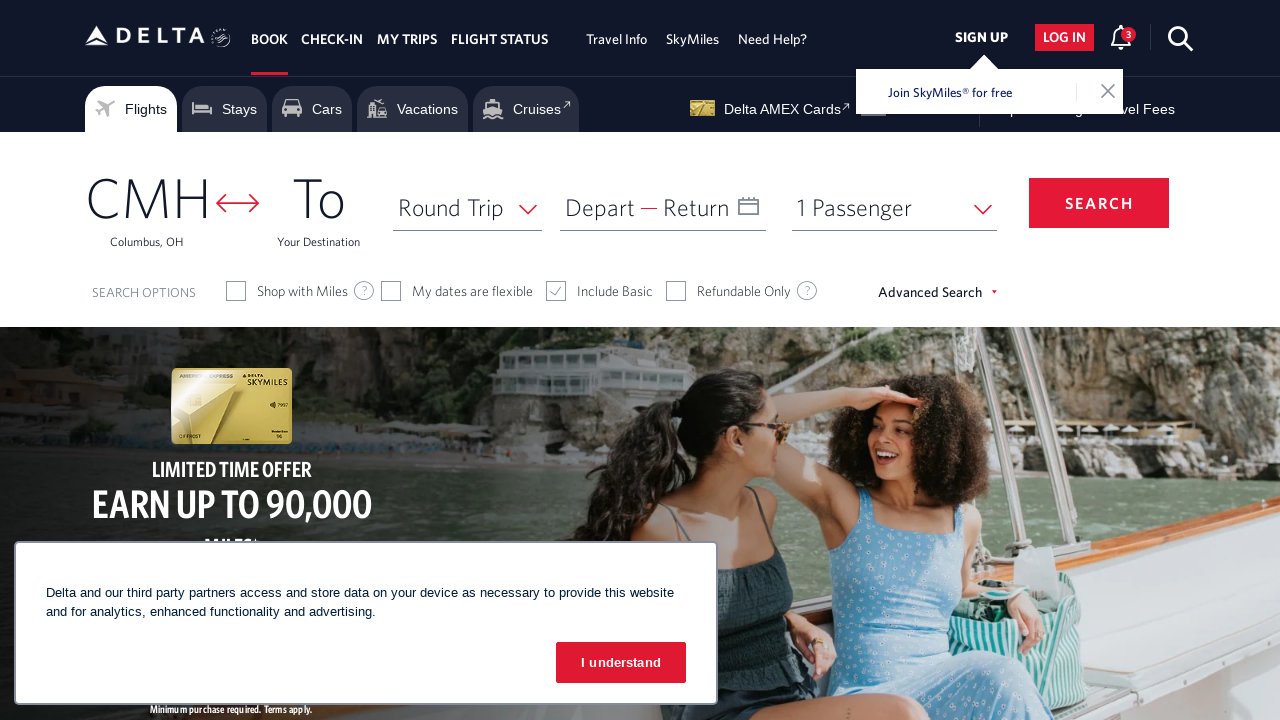

Clicked on departure date selector at (600, 207) on xpath=//span[text()='Depart']
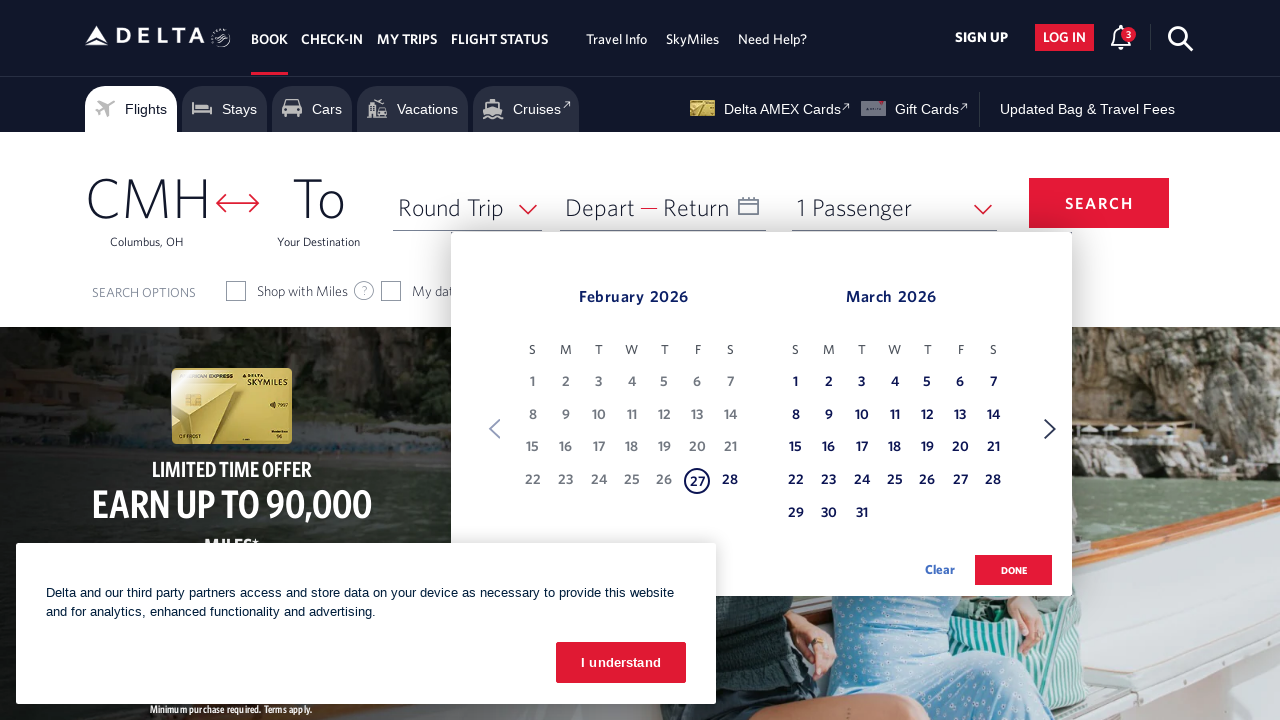

Calendar appeared and is ready
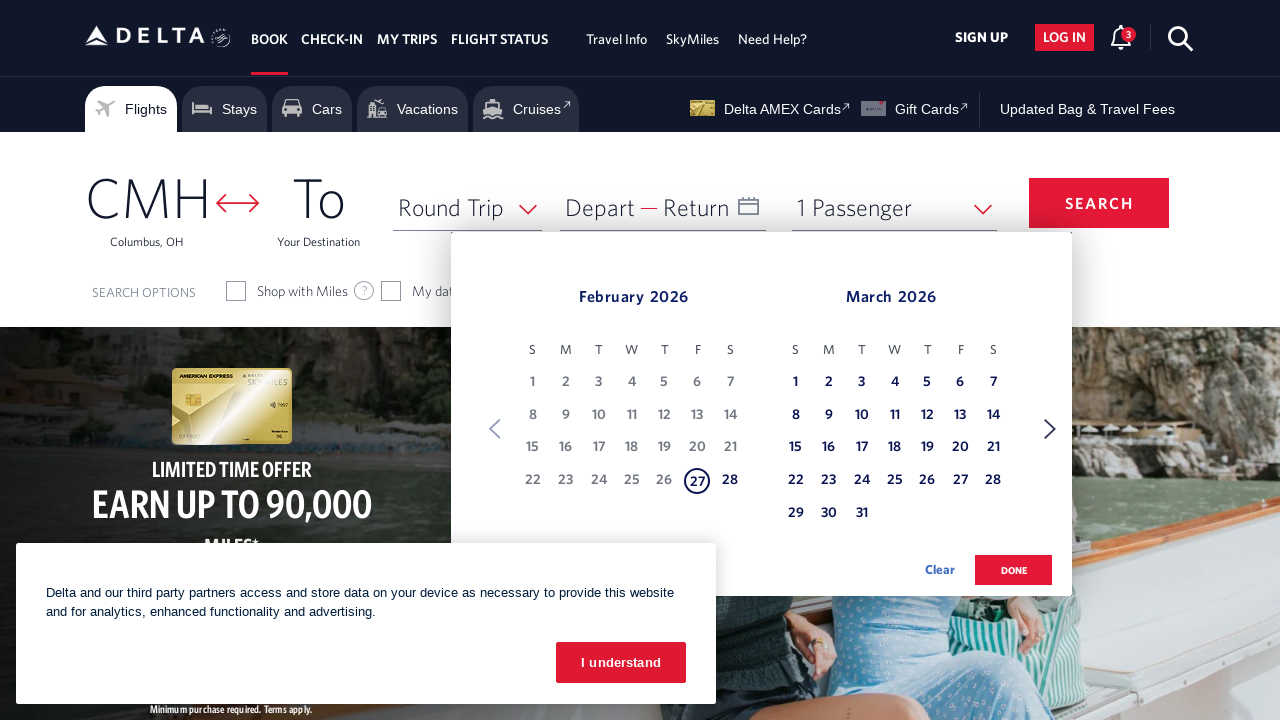

Clicked Next to navigate to the next month in calendar at (1050, 429) on xpath=//span[text()='Next']
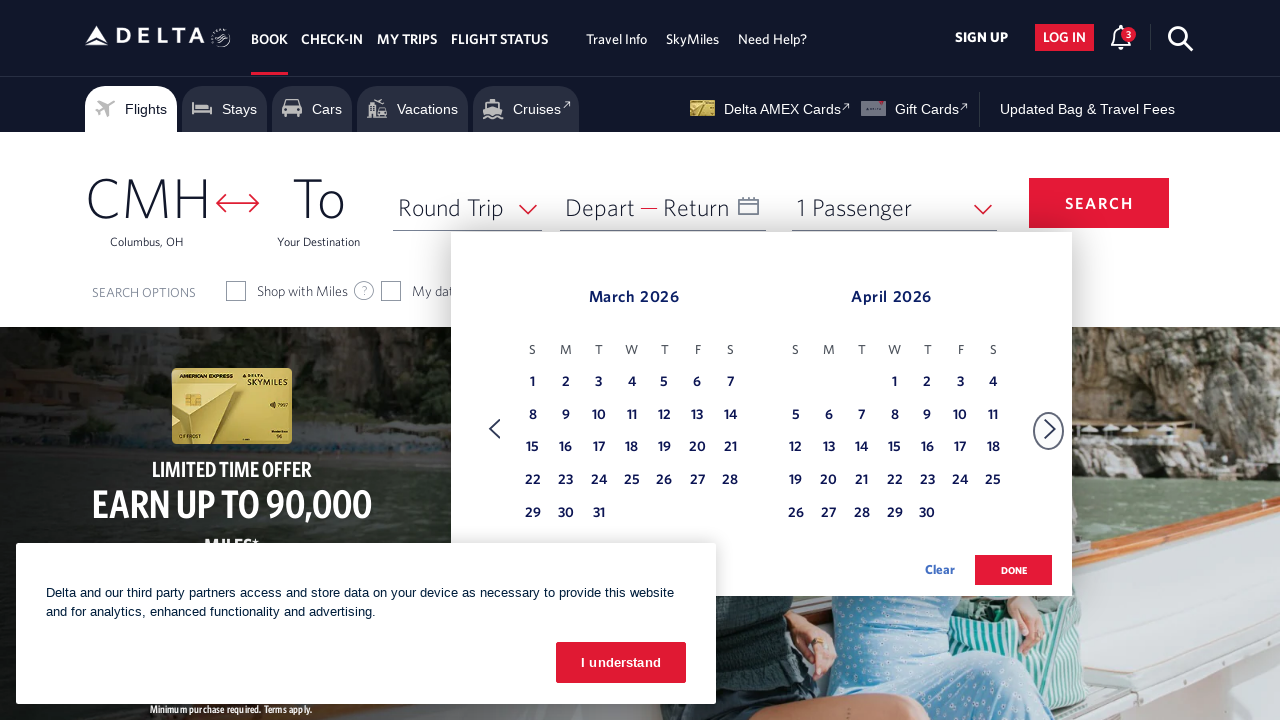

Calendar updated after navigation
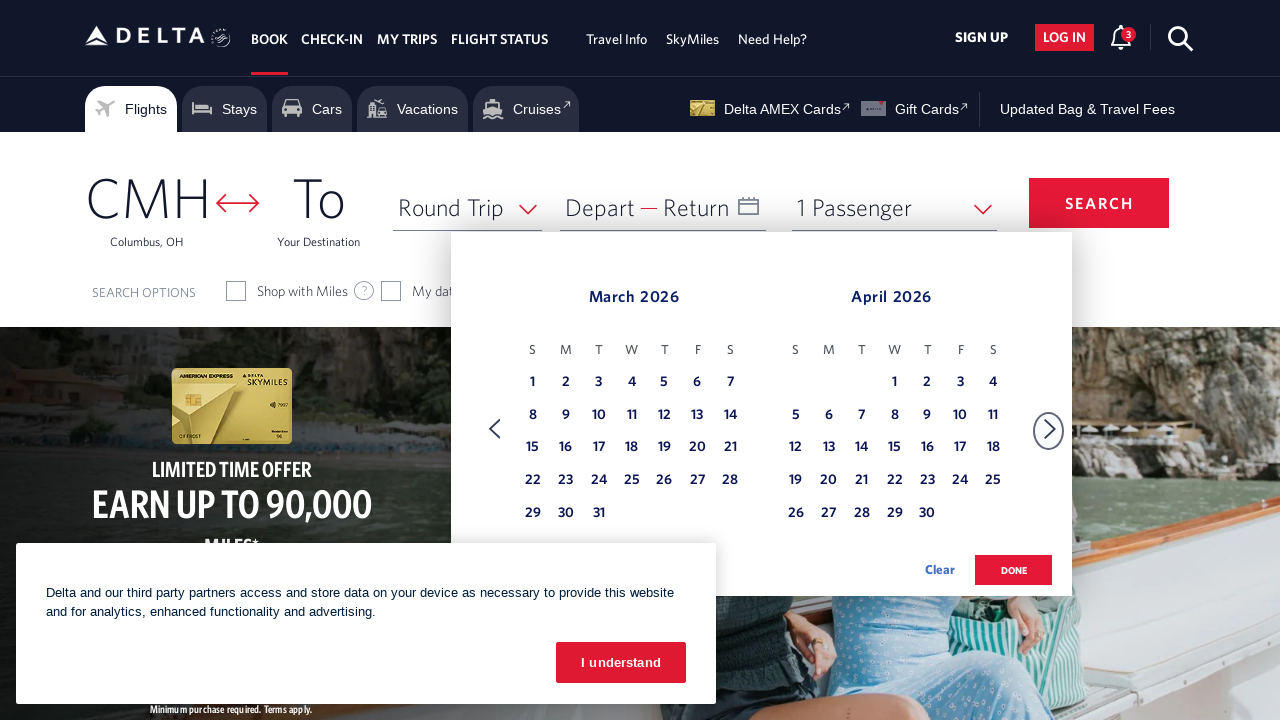

Navigated to March in the calendar
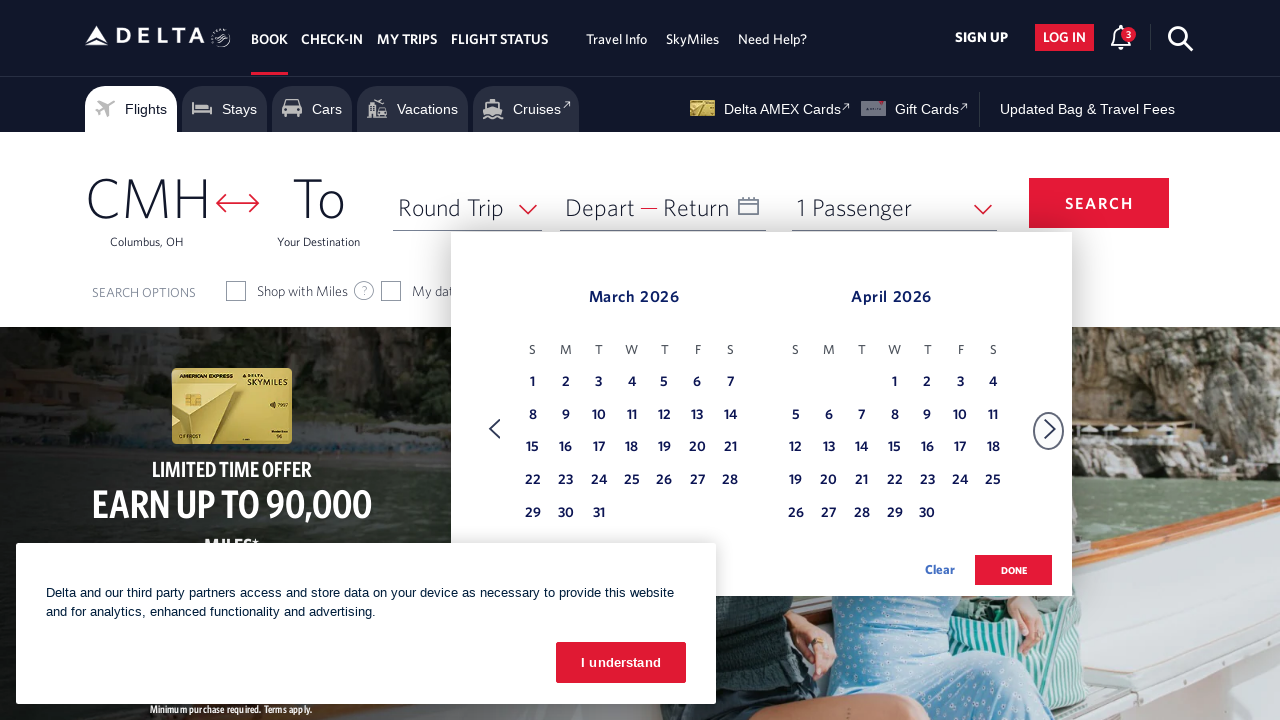

Selected March 20th as departure date at (697, 448) on (//table[contains(@class, 'dl-datepicker-calendar')])[1]/tbody/tr/td >> nth=26
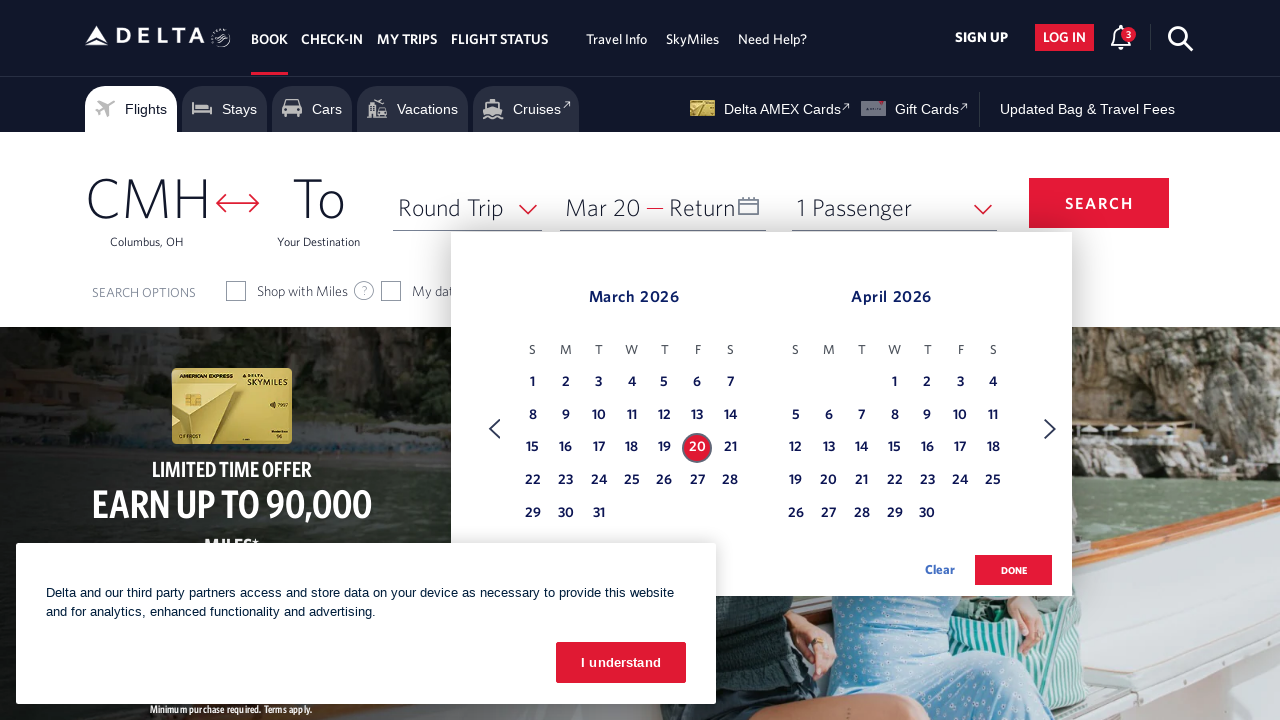

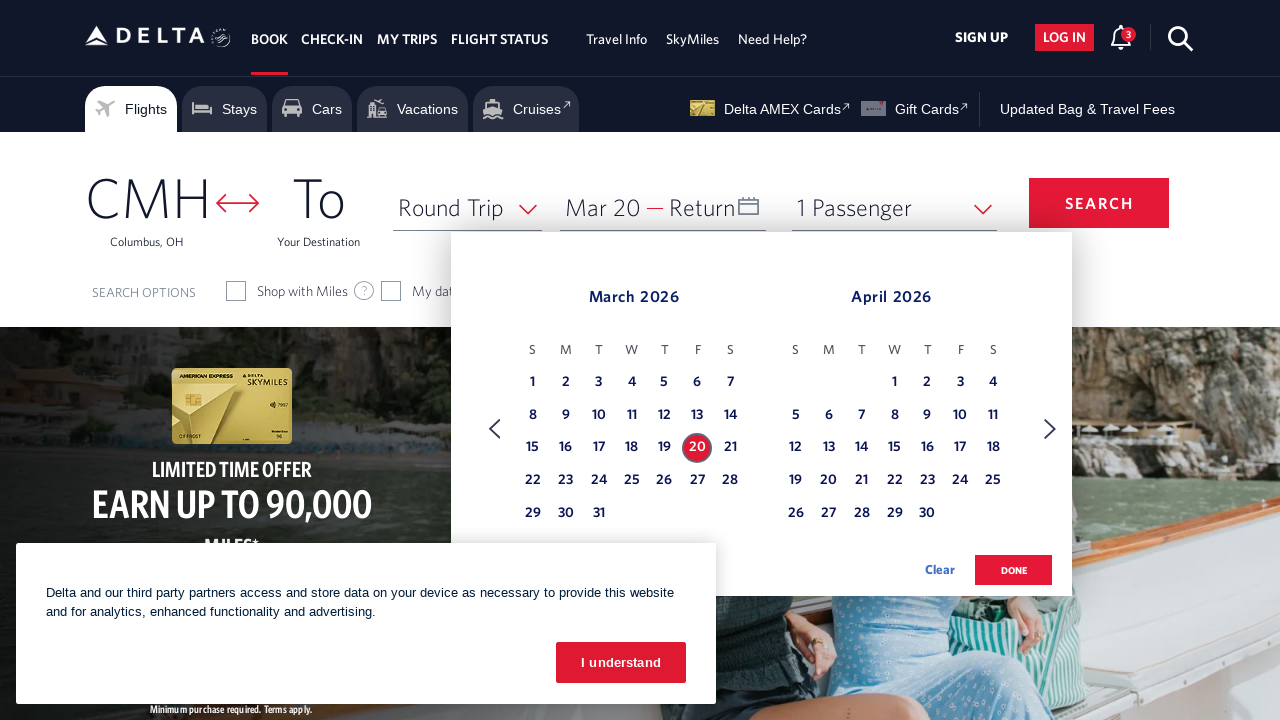